Tests performance of UI interactions by clicking sidebar toggle and navbar search widgets and measuring response times

Starting URL: https://adminlte.io/themes/v3/index.html

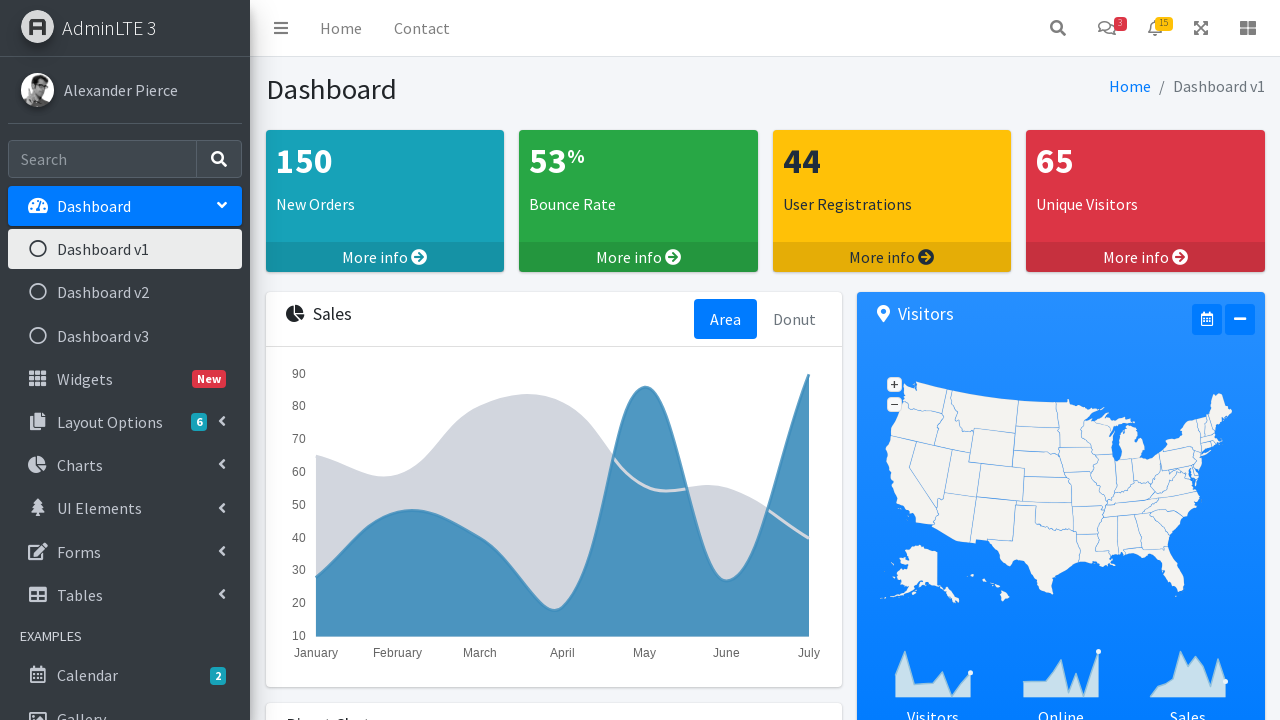

Clicked sidebar toggle widget to measure response time at (281, 28) on [data-widget="pushmenu"]
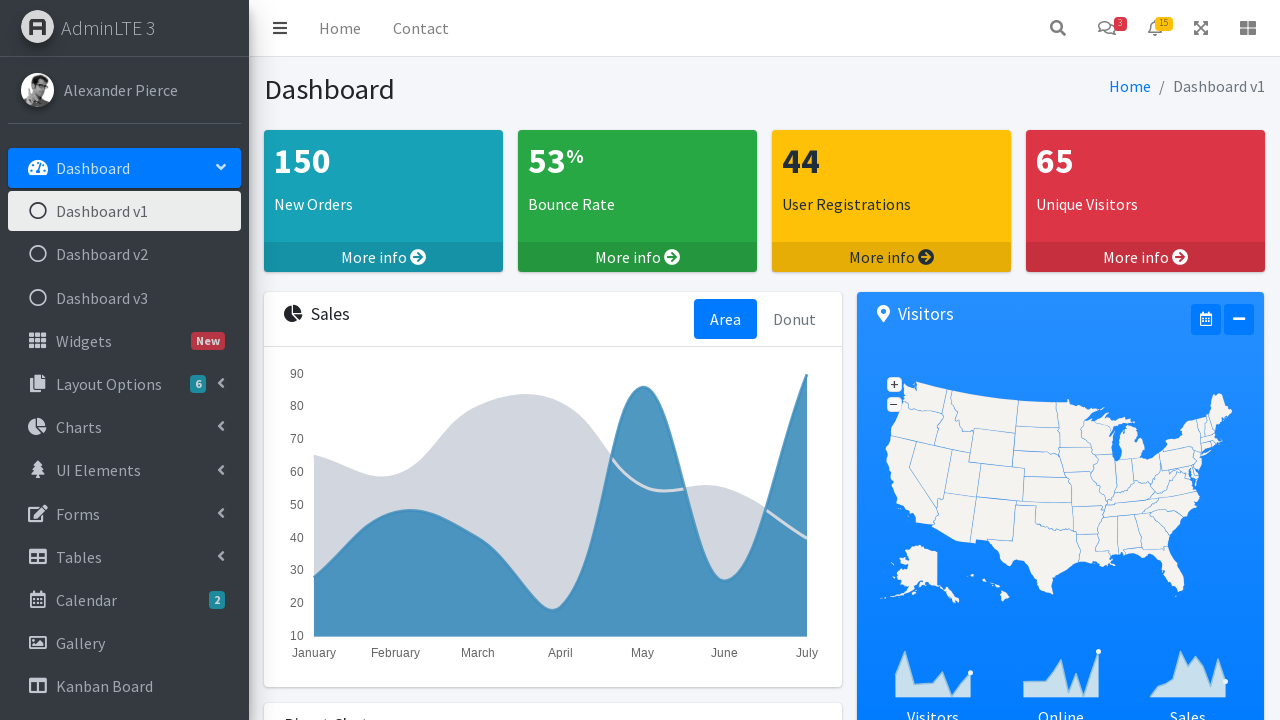

Waited 1000ms for sidebar toggle animation to complete
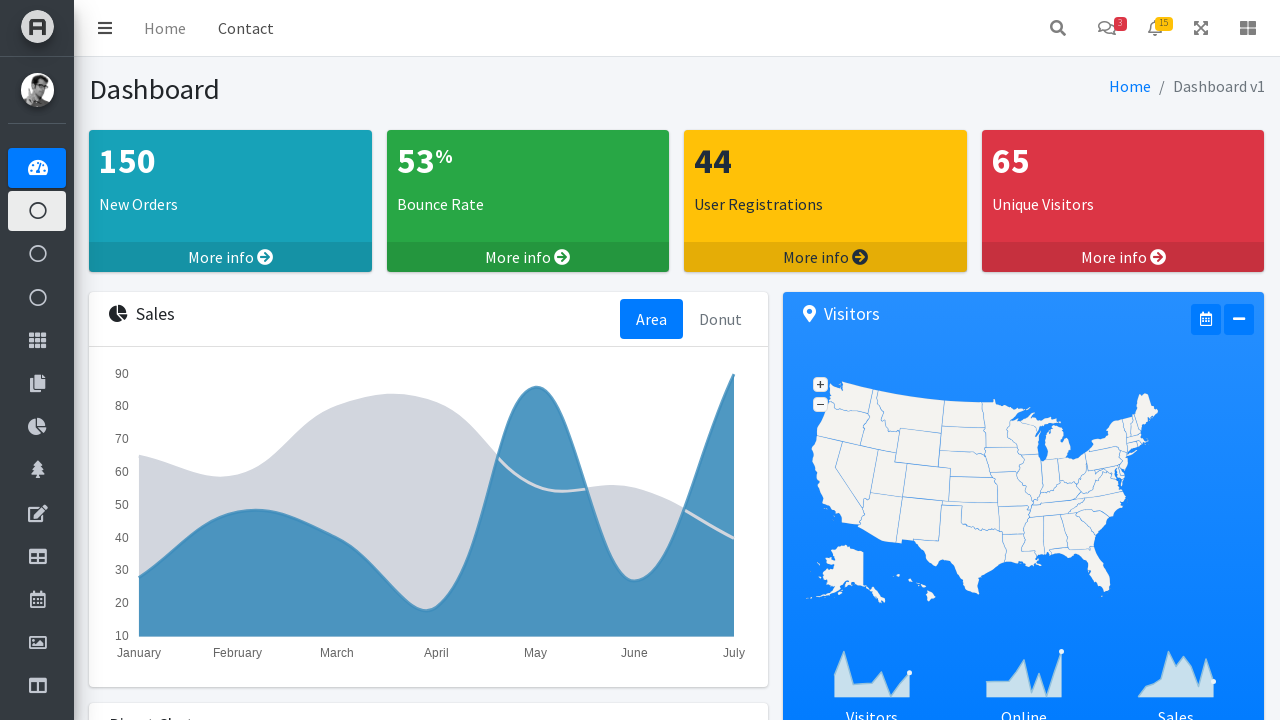

Clicked navbar search widget to measure response time at (1058, 28) on [data-widget="navbar-search"]
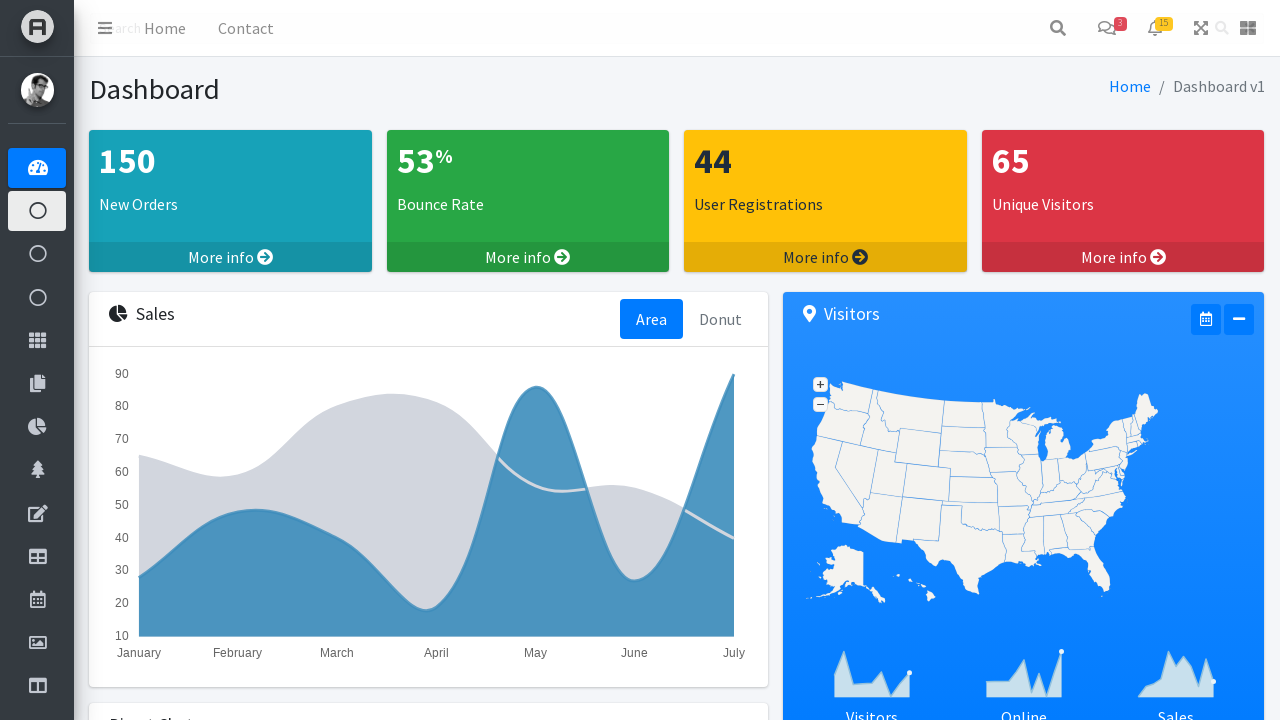

Waited 1000ms for navbar search widget animation to complete
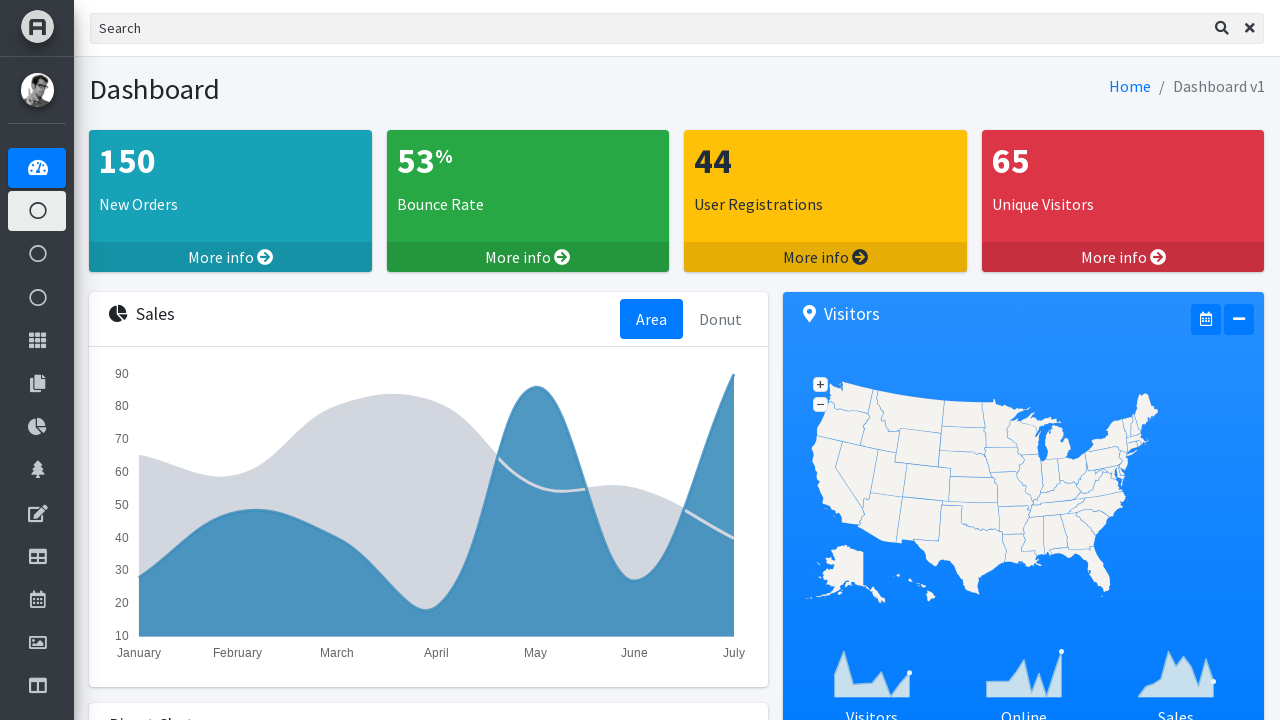

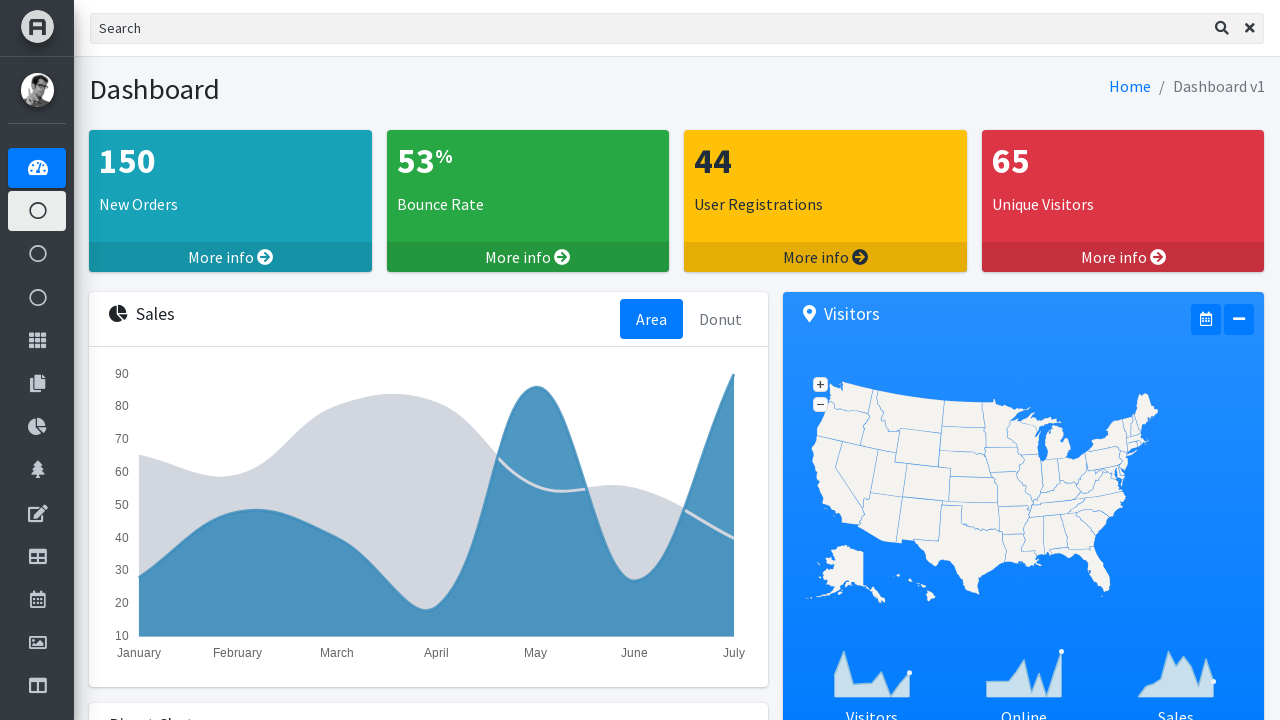